Tests date picker functionality by entering a date value into the date input field

Starting URL: https://demoapps.qspiders.com/ui/datePick?sublist=0

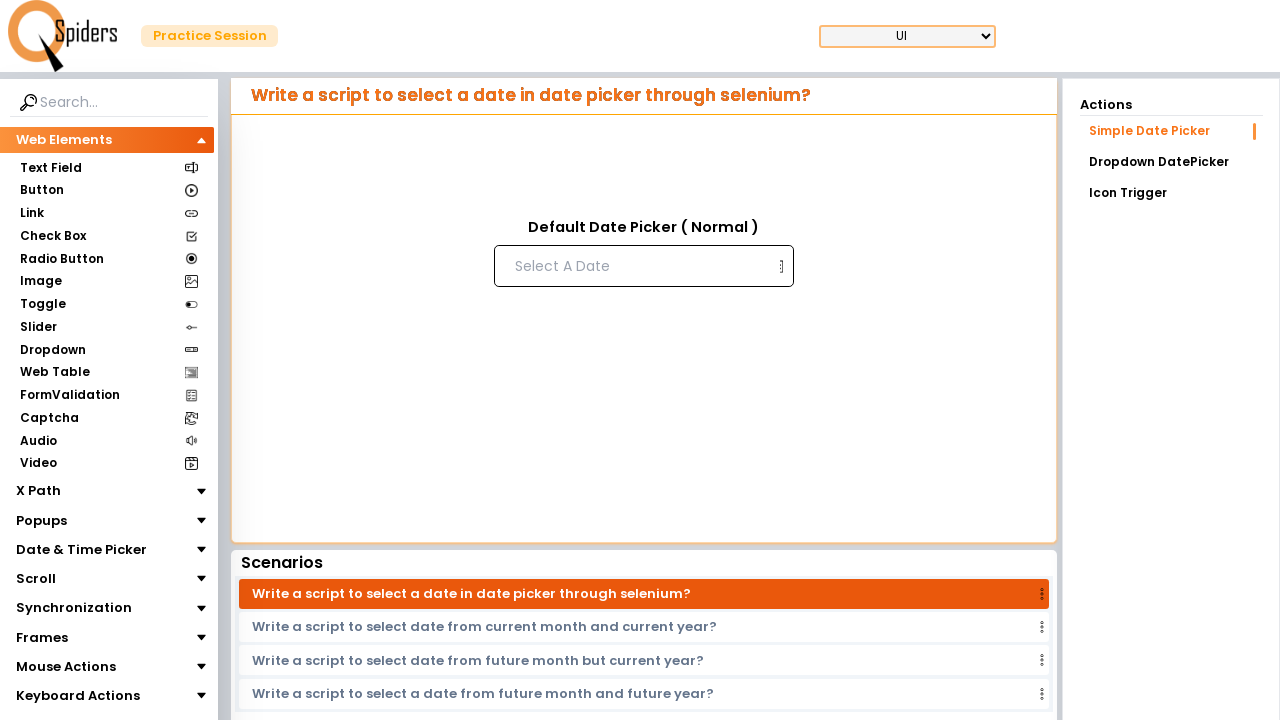

Filled date picker input field with '01/06/2024' on input[placeholder='Select A Date']
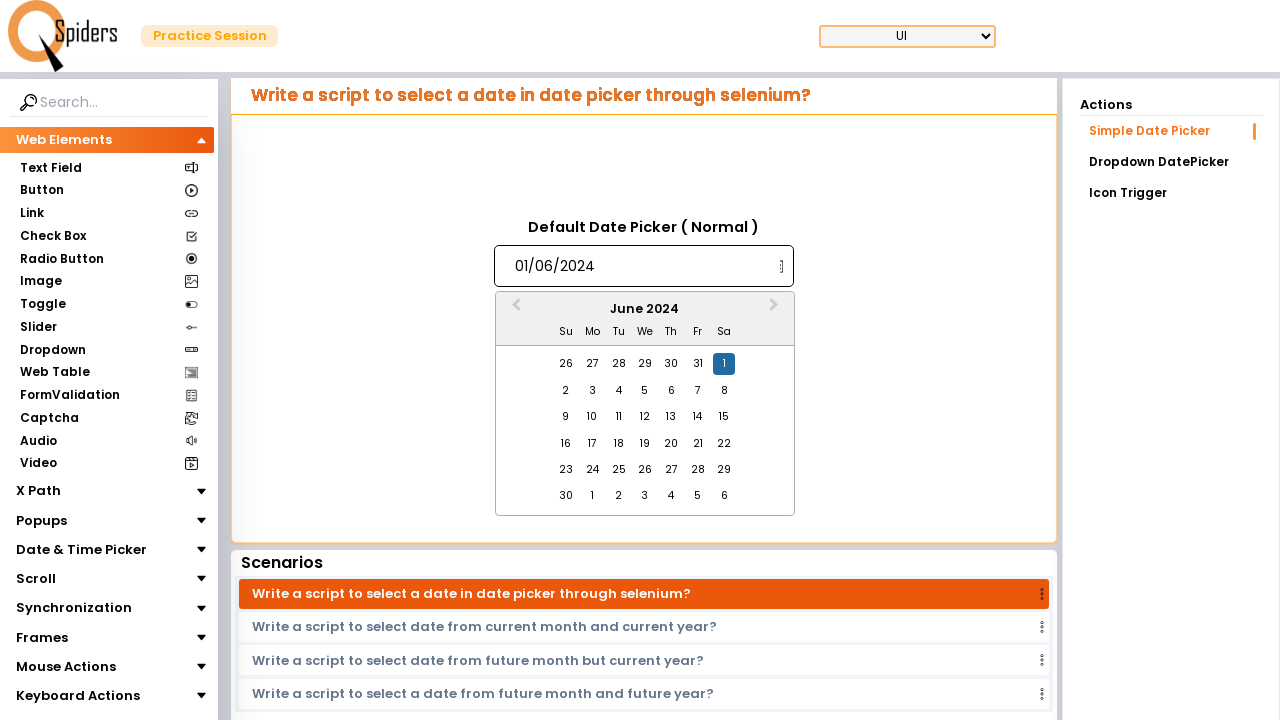

Pressed Enter to confirm date selection on input[placeholder='Select A Date']
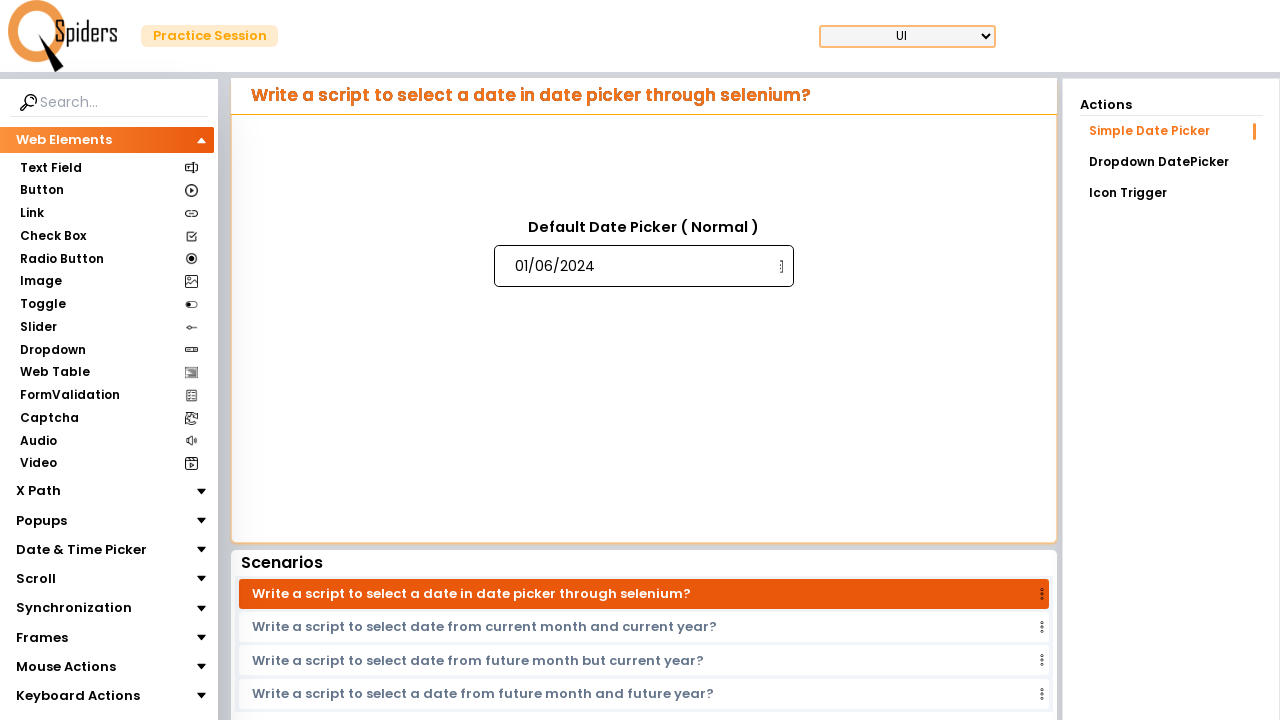

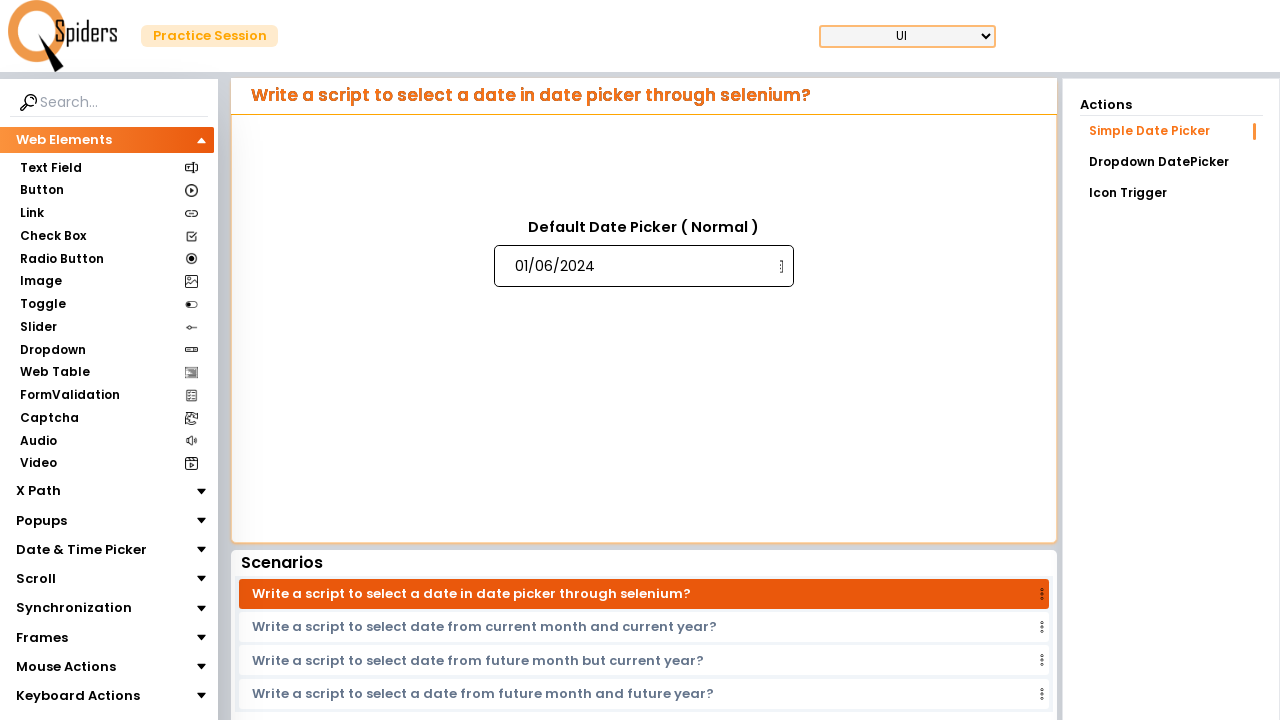